Verifies that the OrangeHRM page loads correctly by checking that the page title equals "OrangeHRM"

Starting URL: https://alchemy.hguy.co/orangehrm/

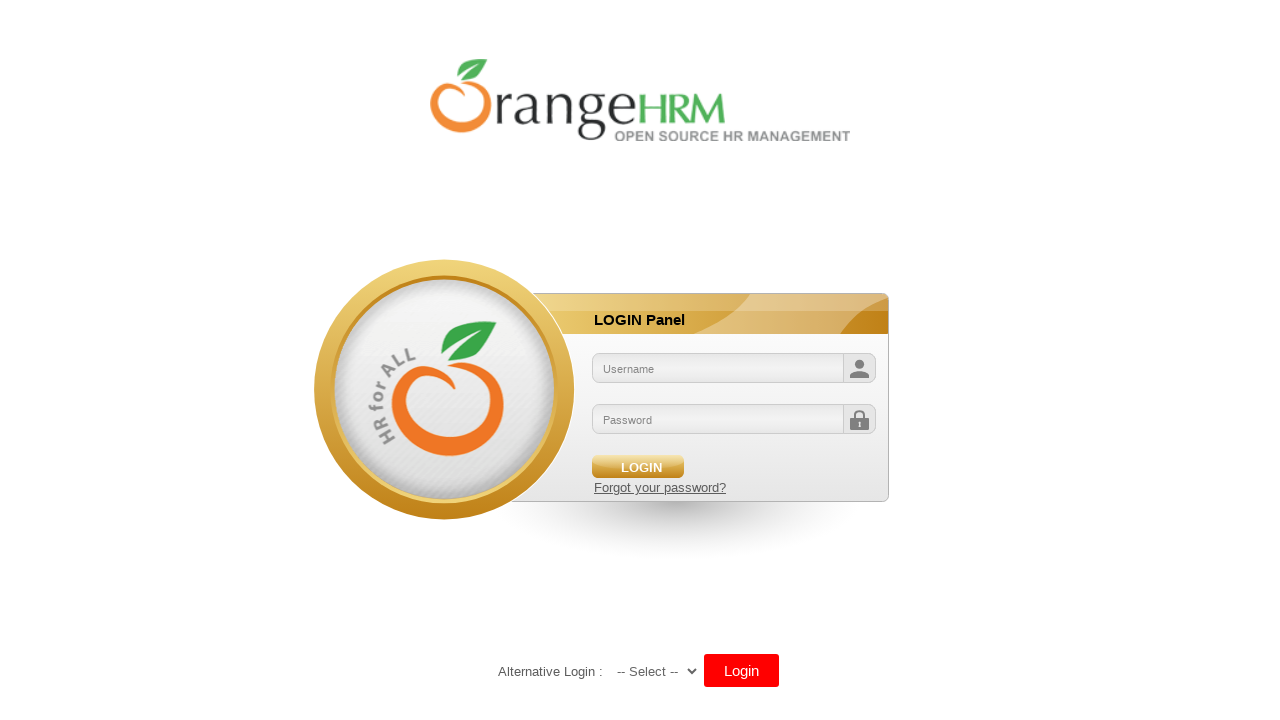

Waited for page to reach domcontentloaded state
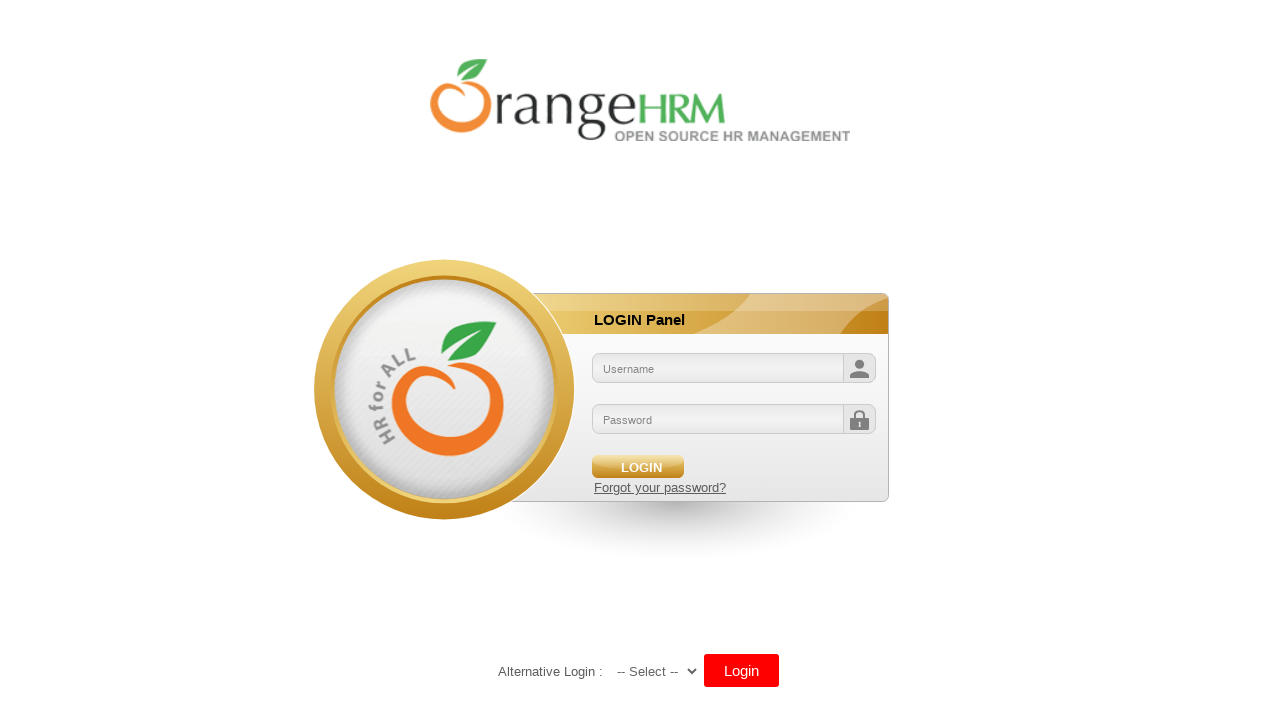

Retrieved page title: OrangeHRM
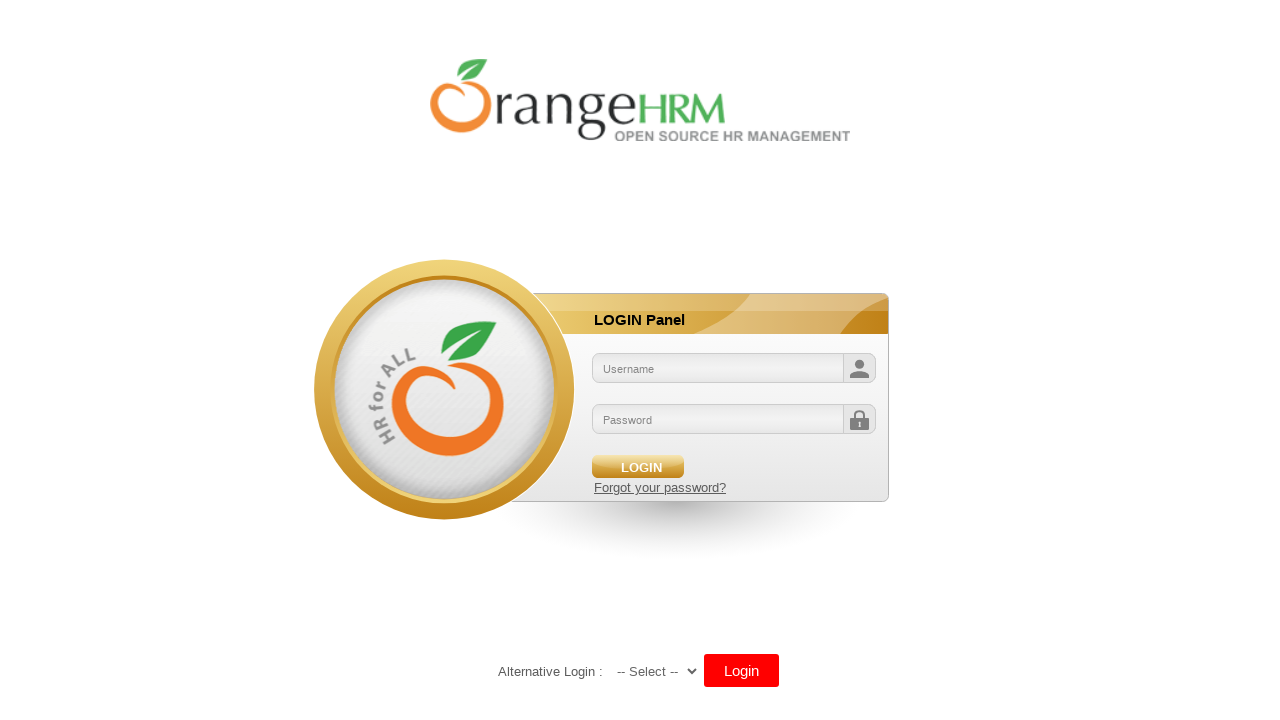

Verified page title equals 'OrangeHRM'
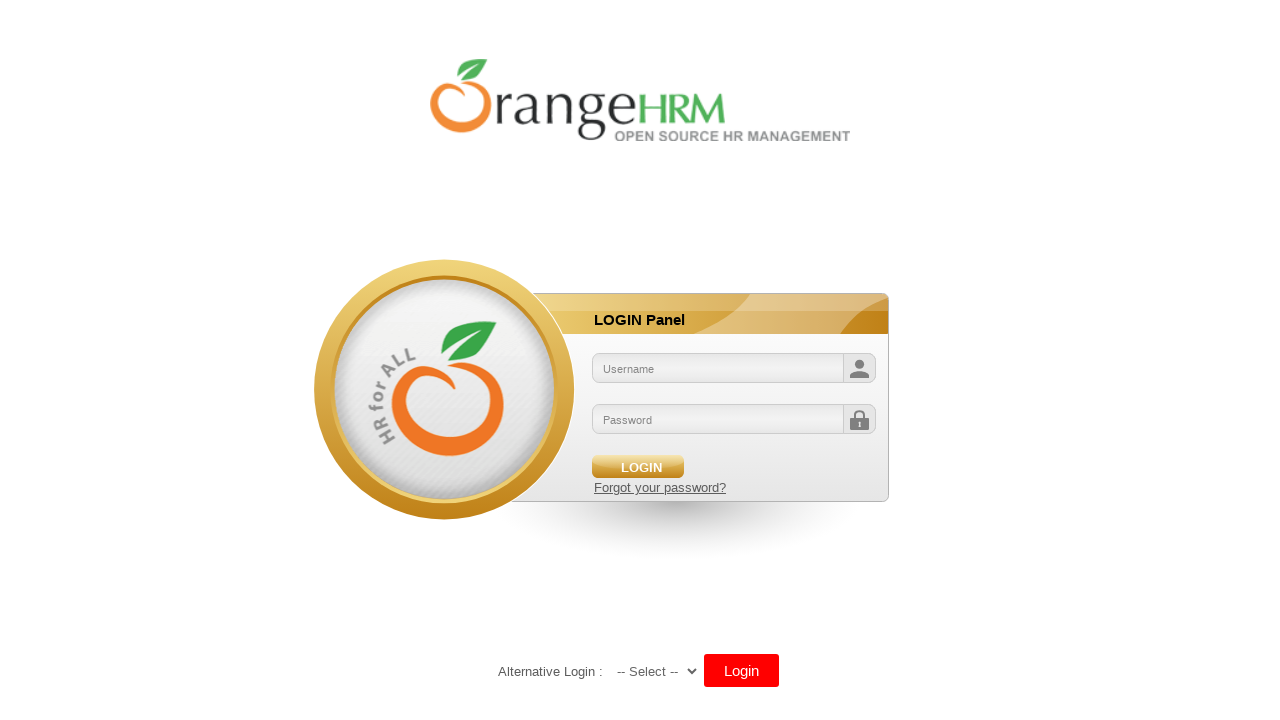

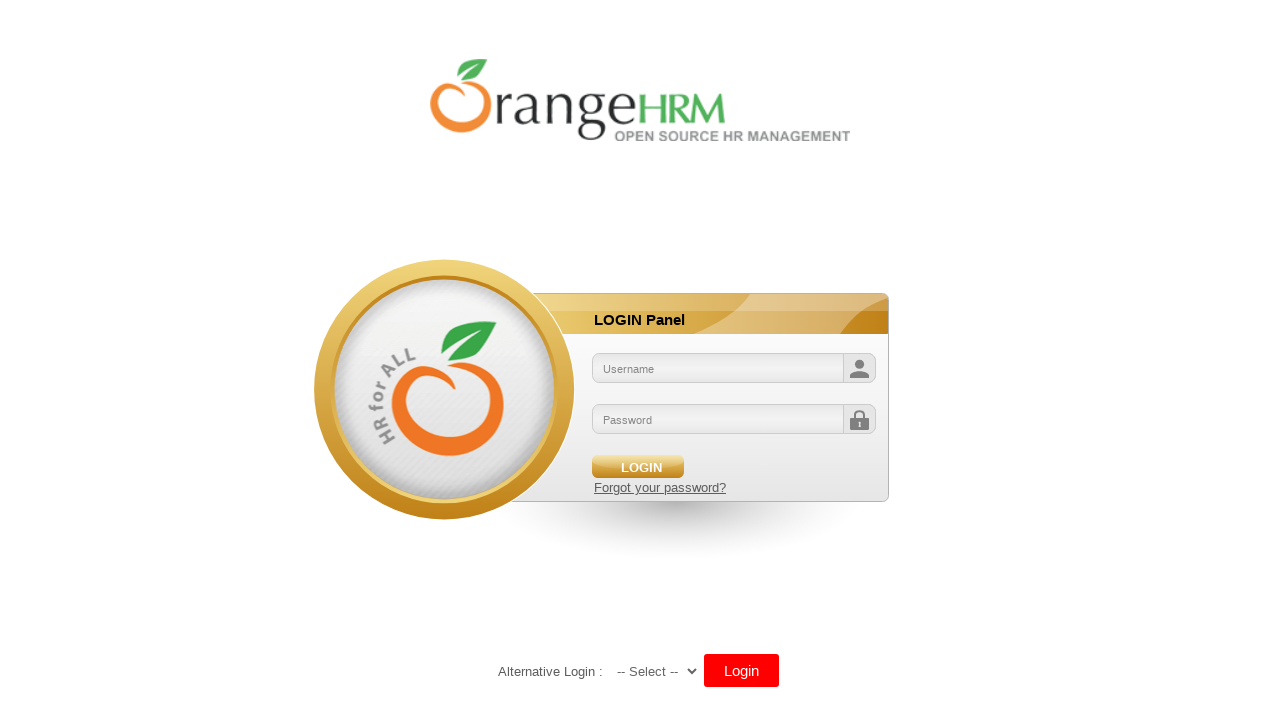